Navigates to a Best Buy product page and checks for the presence of either an "Add to Cart" button or a "Sold Out" button to verify the page loads correctly with stock status elements.

Starting URL: https://www.bestbuy.com/product/pokemon-trading-card-game-scarlet-violet-prismatic-evolutions-tech-sticker-collection-styles-may-vary/JJG2TL2XVL/sku/10202242

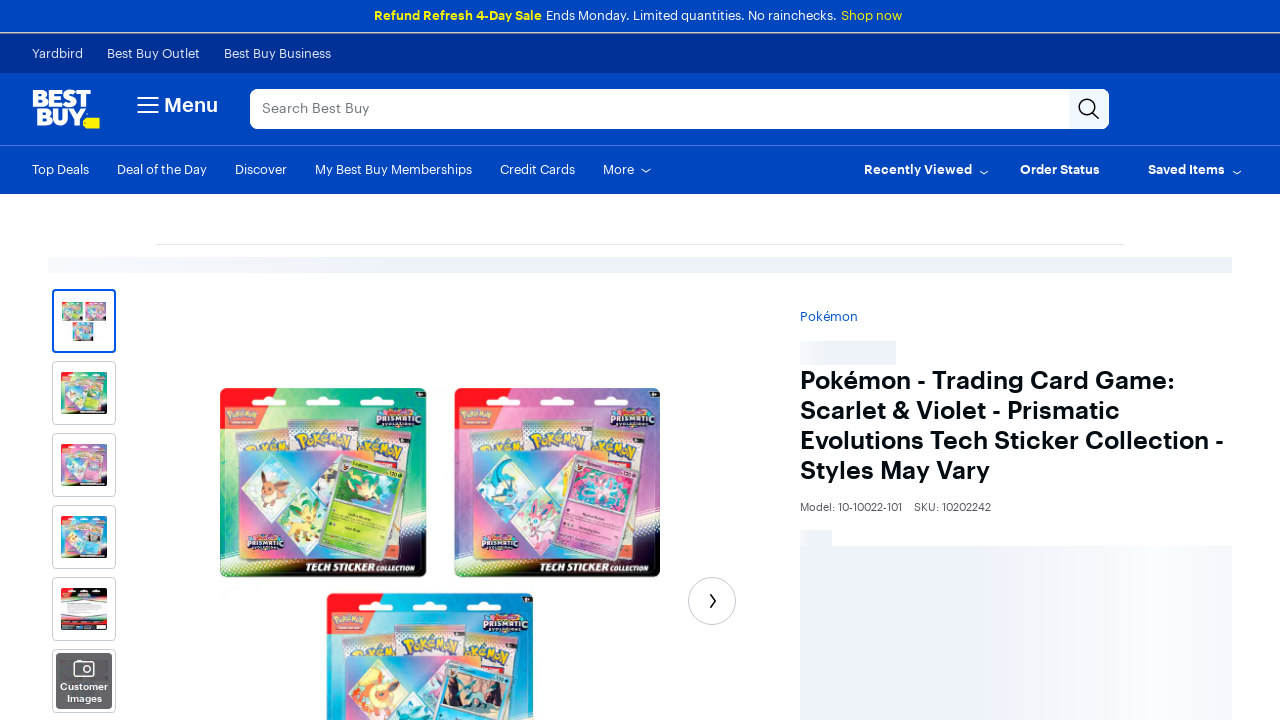

Navigated to Best Buy Pokemon product page
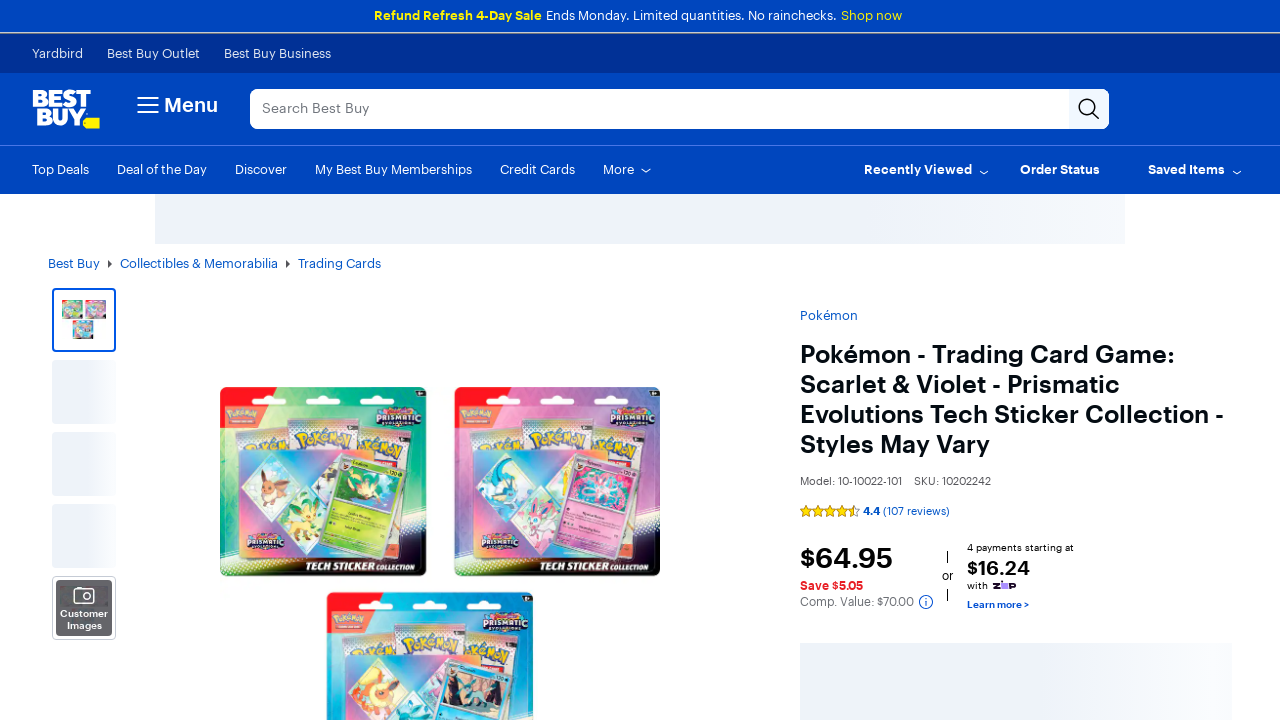

Found 'Sold Out' button - product is out of stock
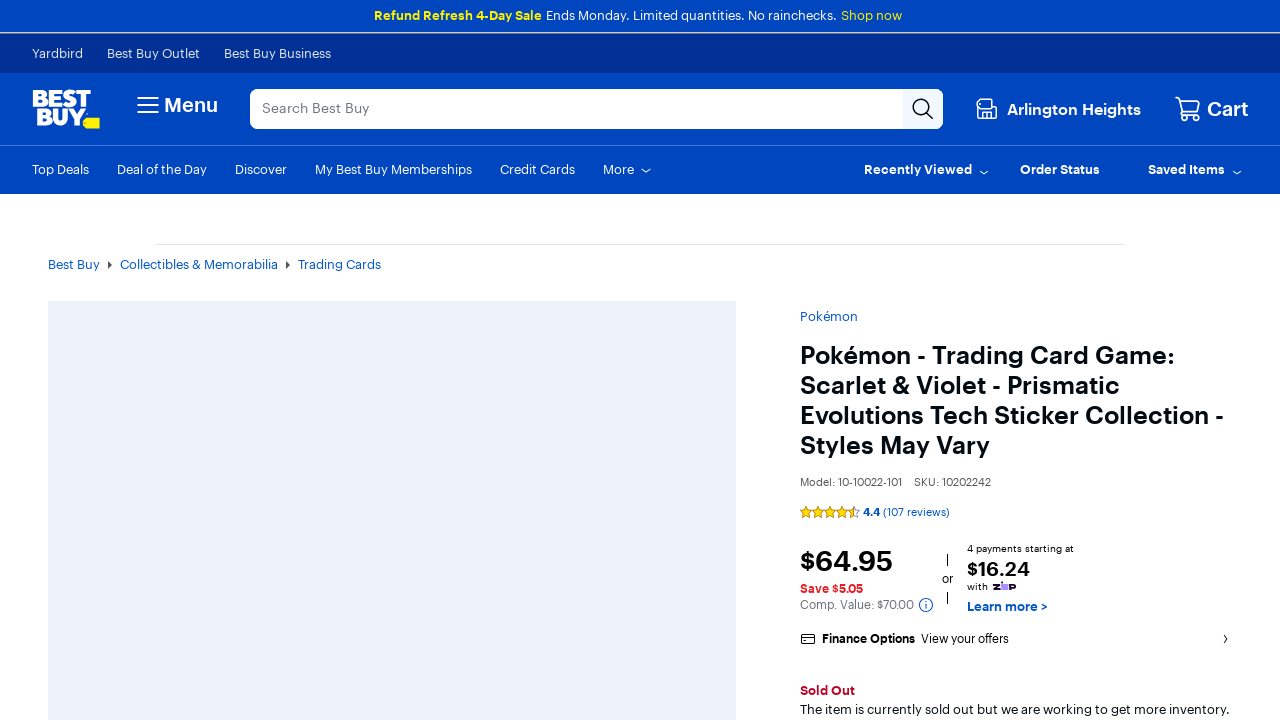

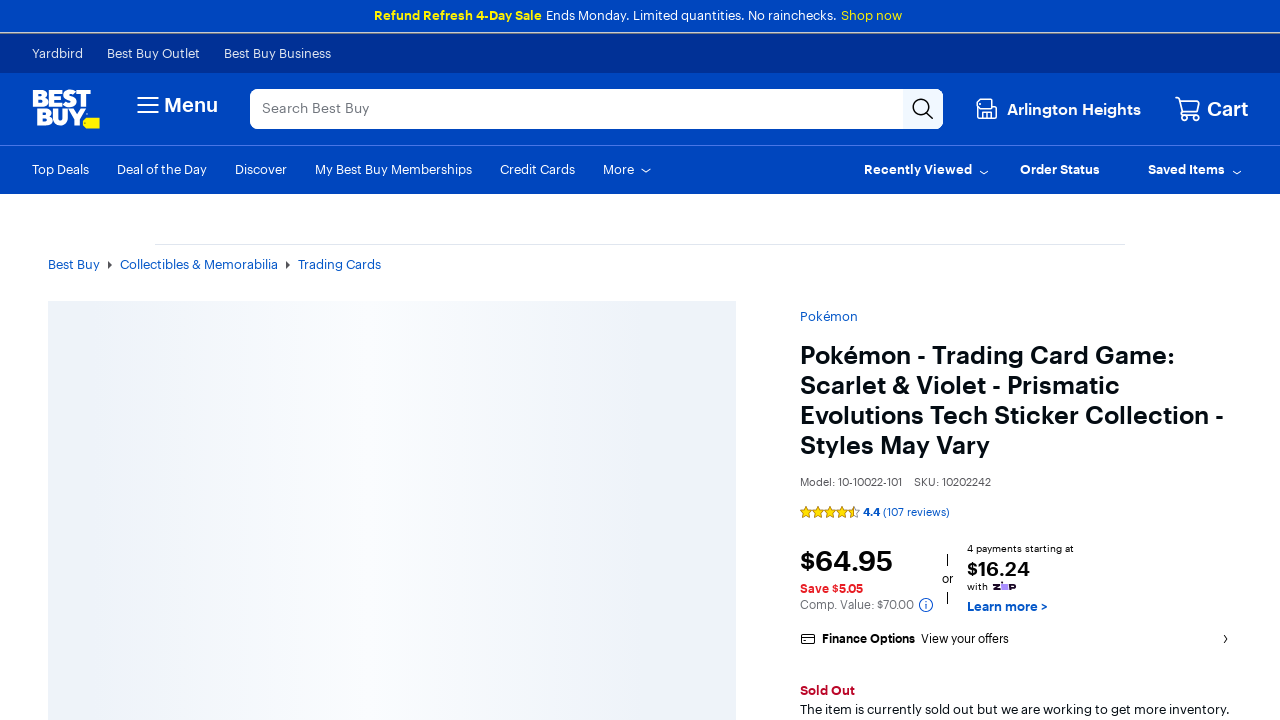